Tests the subscription feature on the homepage by scrolling to subscription section, entering an email, and verifying success message

Starting URL: https://automationexercise.com

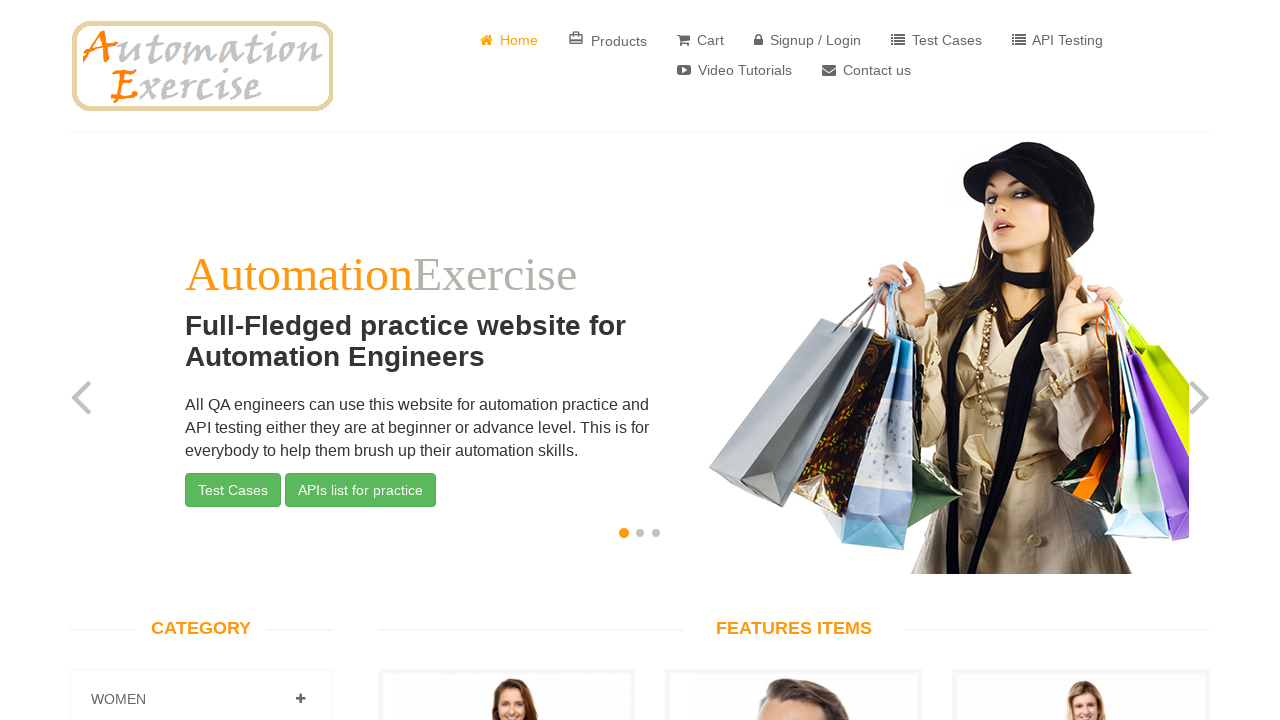

Scrolled to SUBSCRIPTION section at bottom of page
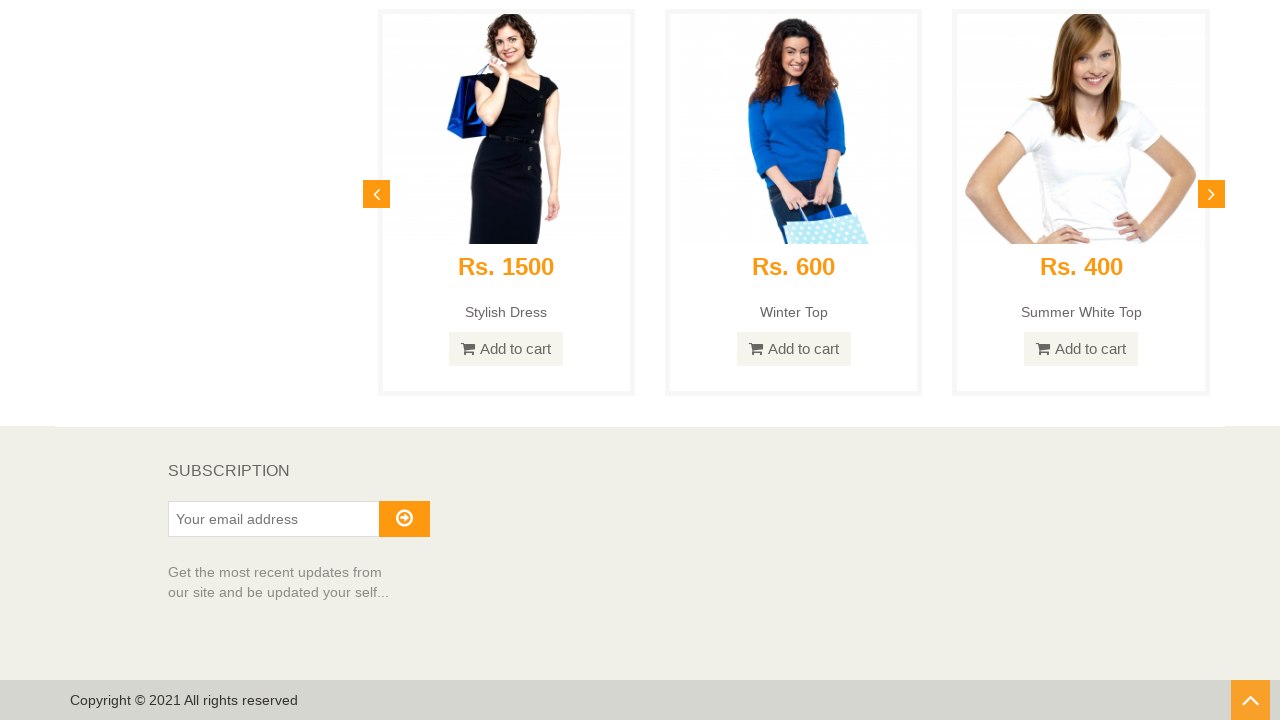

Verified SUBSCRIPTION text is visible
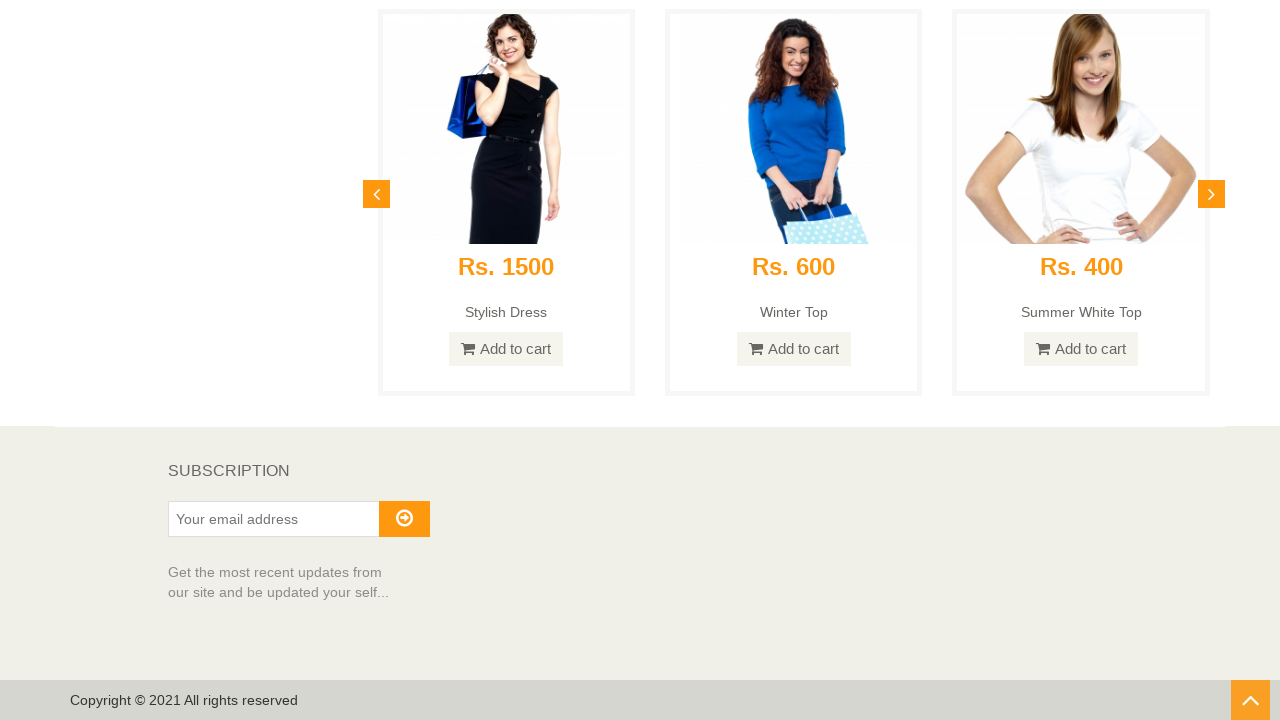

Entered email 'testsubscriber2024@gmail.com' in subscription field on #susbscribe_email
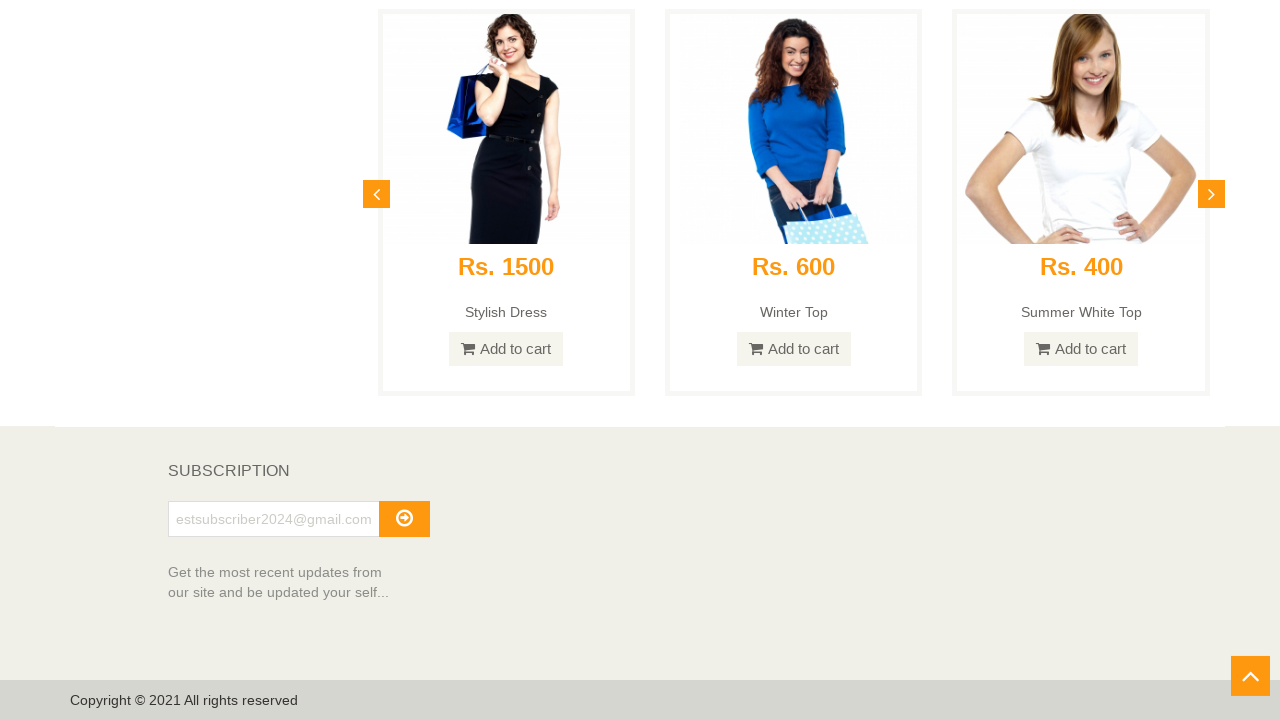

Clicked subscribe button at (404, 519) on #subscribe
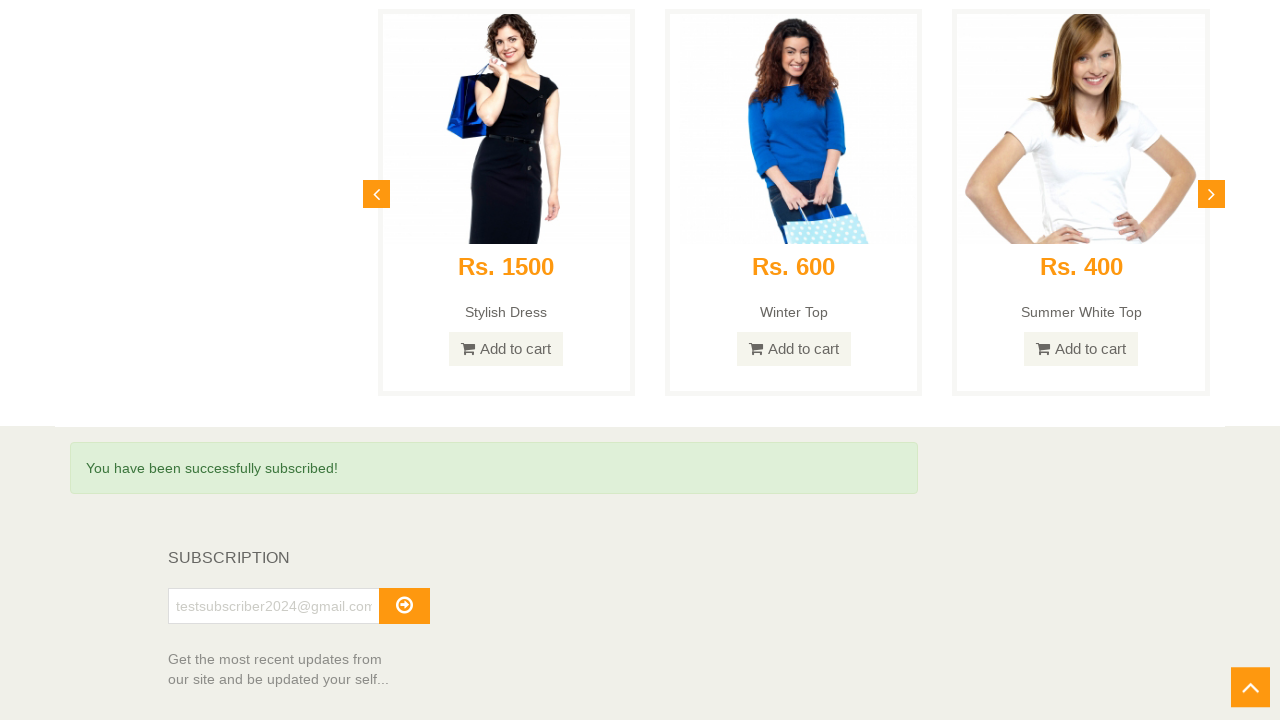

Success message 'You have been successfully subscribed!' appeared
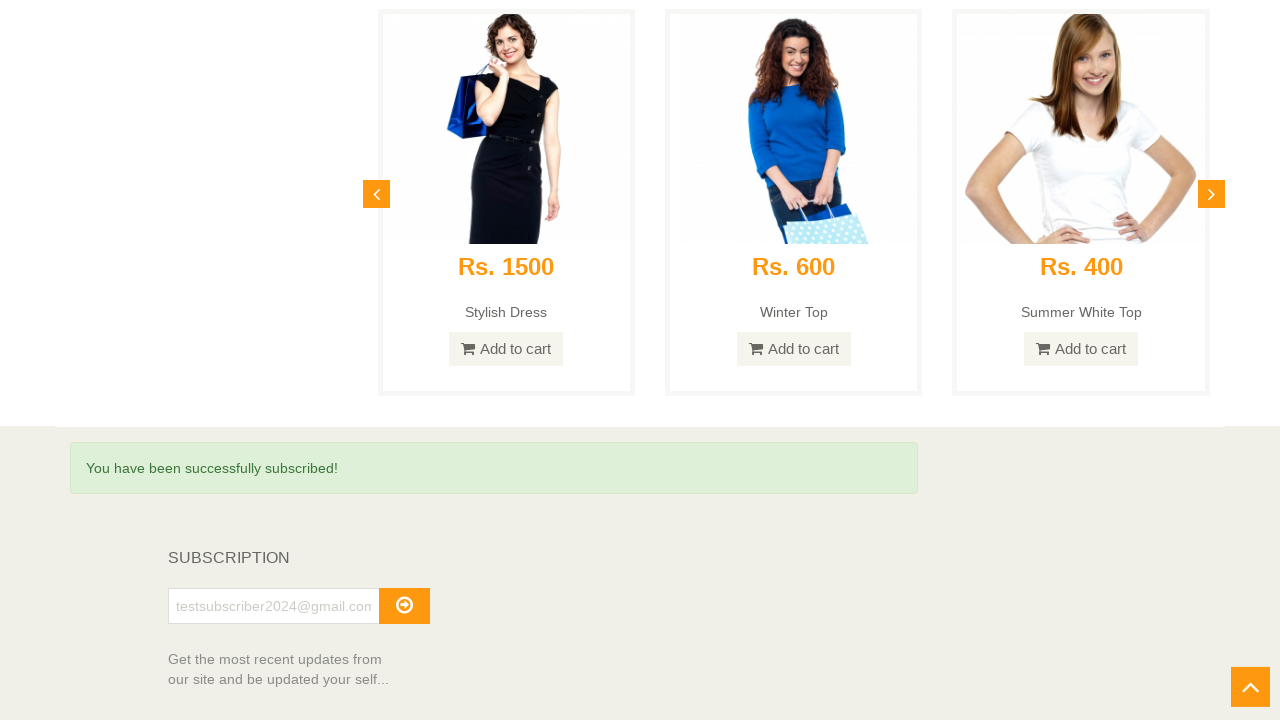

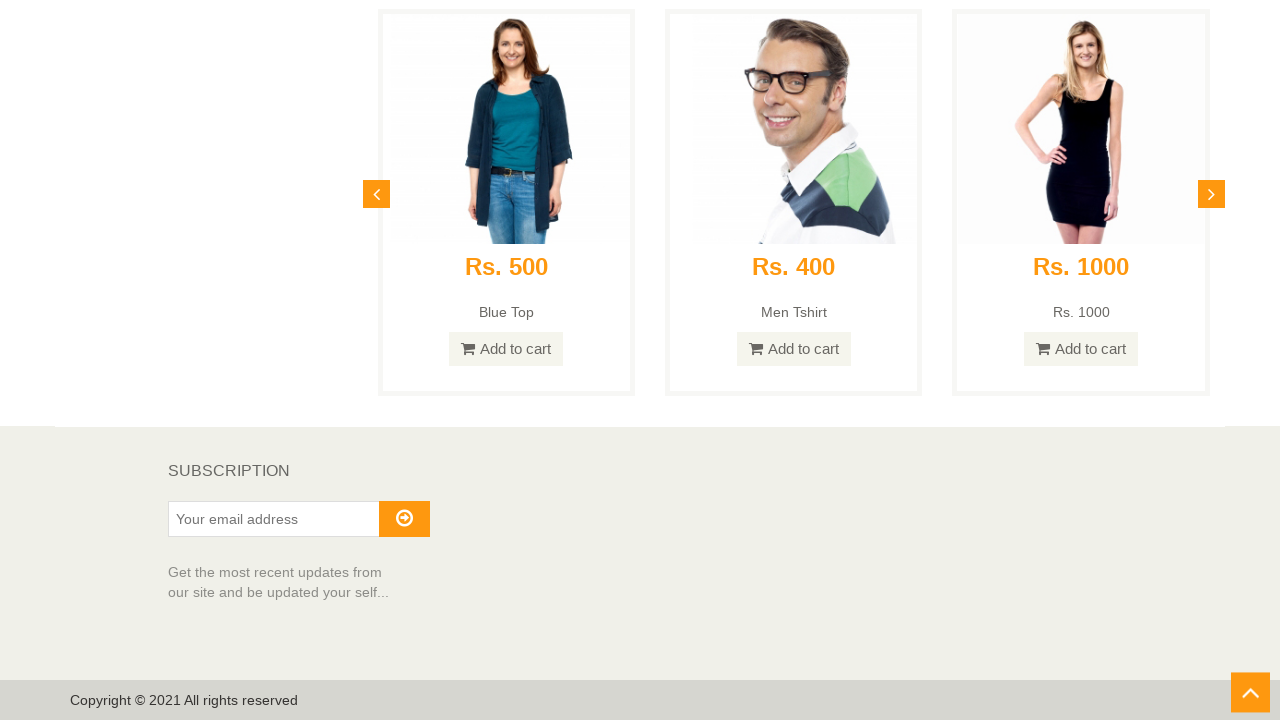